Tests an explicit wait scenario where the script waits for a house price to drop to $100, books it, then solves a math problem by reading a value from the page, calculating log(abs(12*sin(x))), and submitting the answer.

Starting URL: http://suninjuly.github.io/explicit_wait2.html

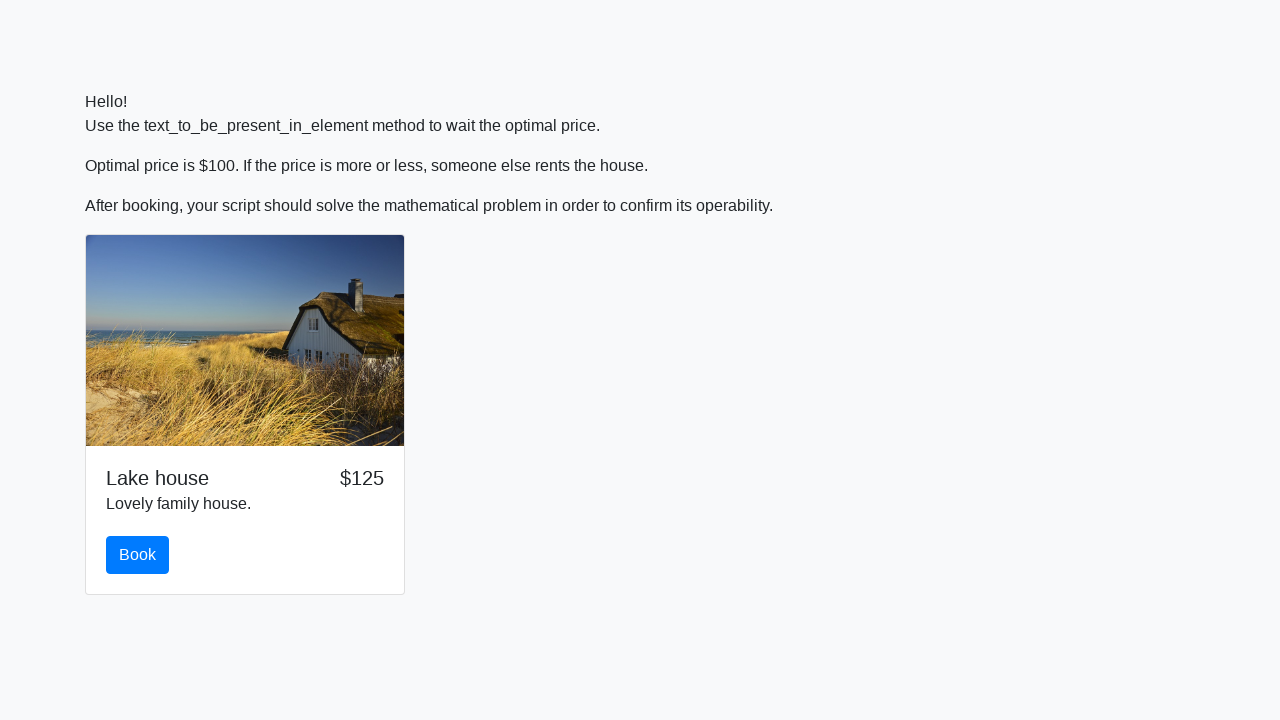

Waited for house price to drop to $100
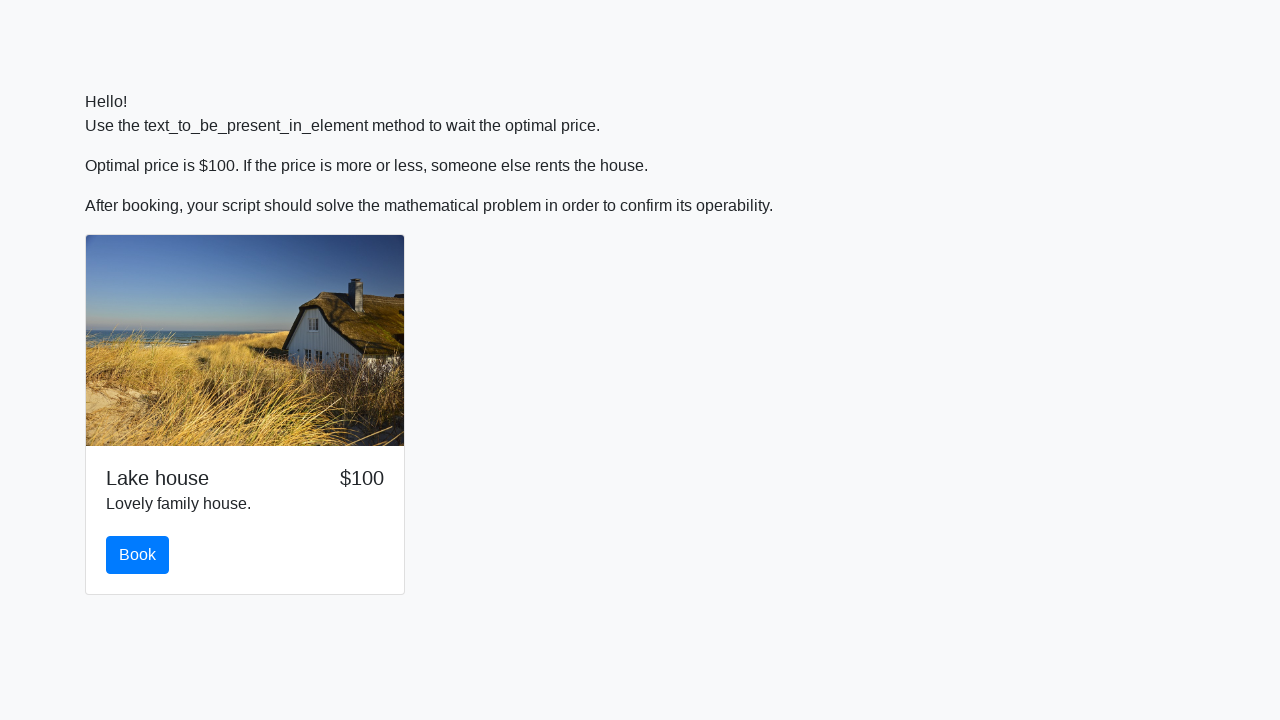

Clicked the book button to reserve the house at (138, 555) on #book
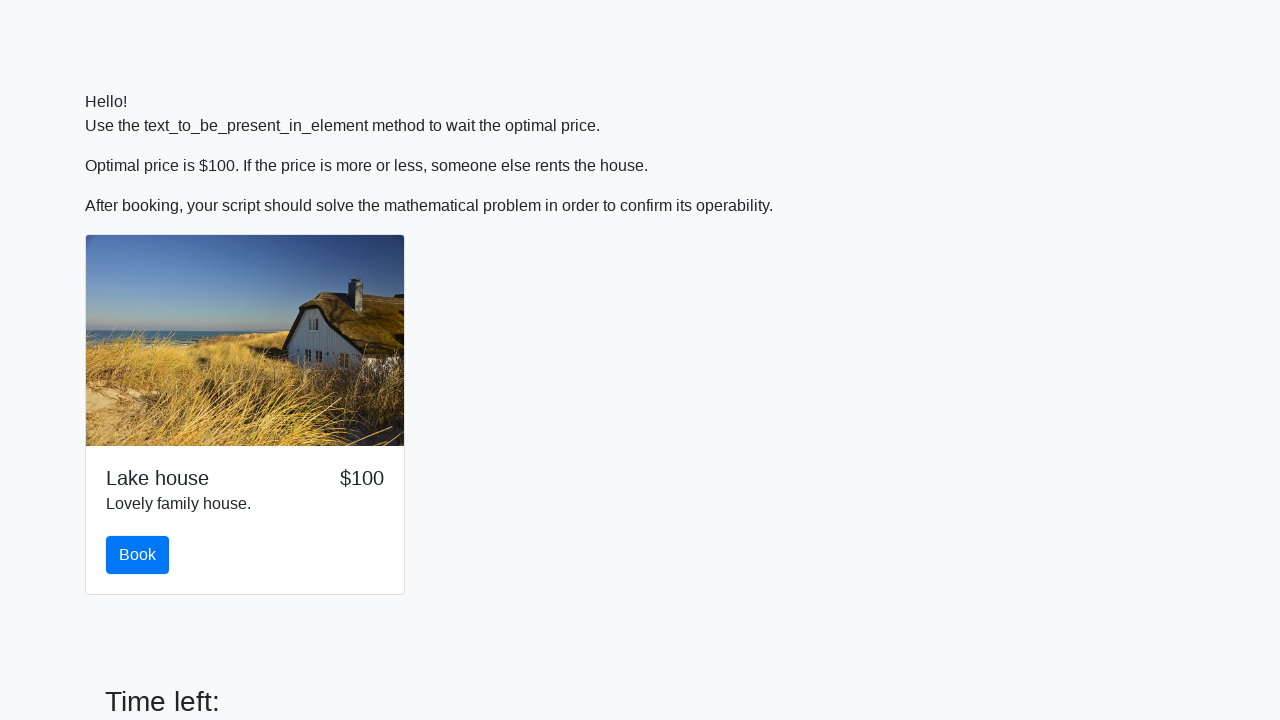

Retrieved x value from page: 64
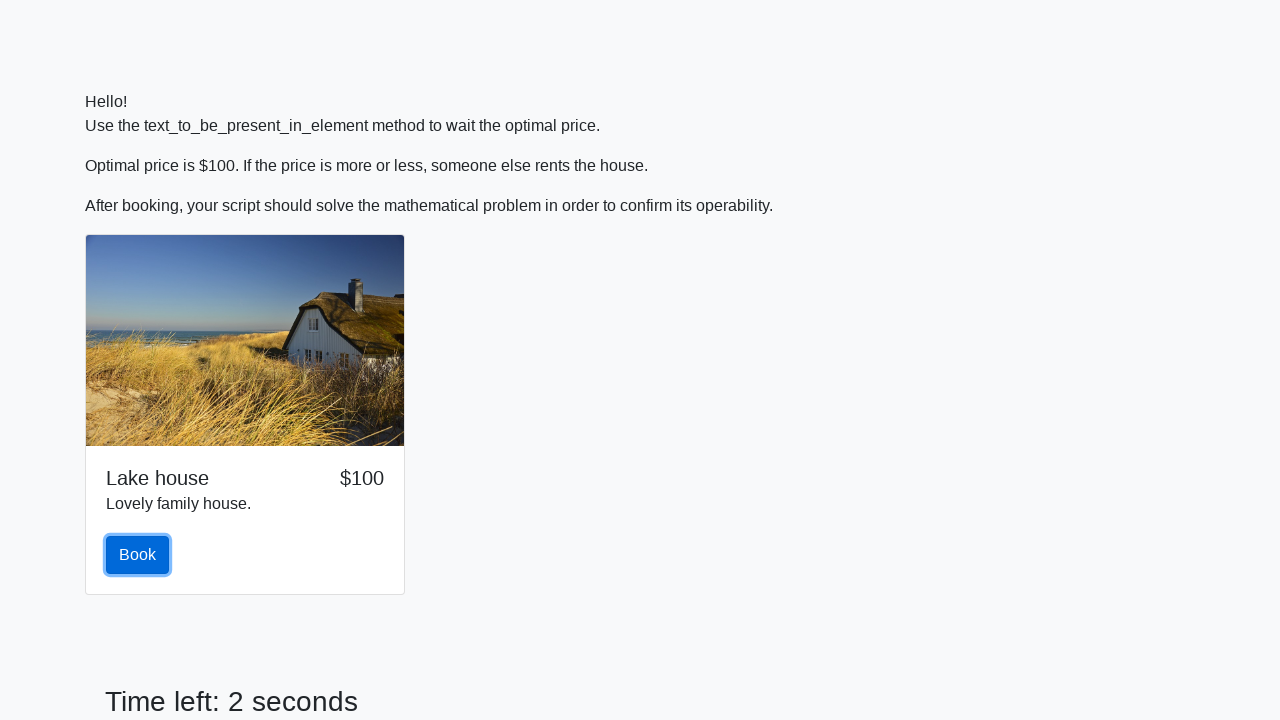

Calculated answer log(abs(12*sin(64))) = 2.40155334283626
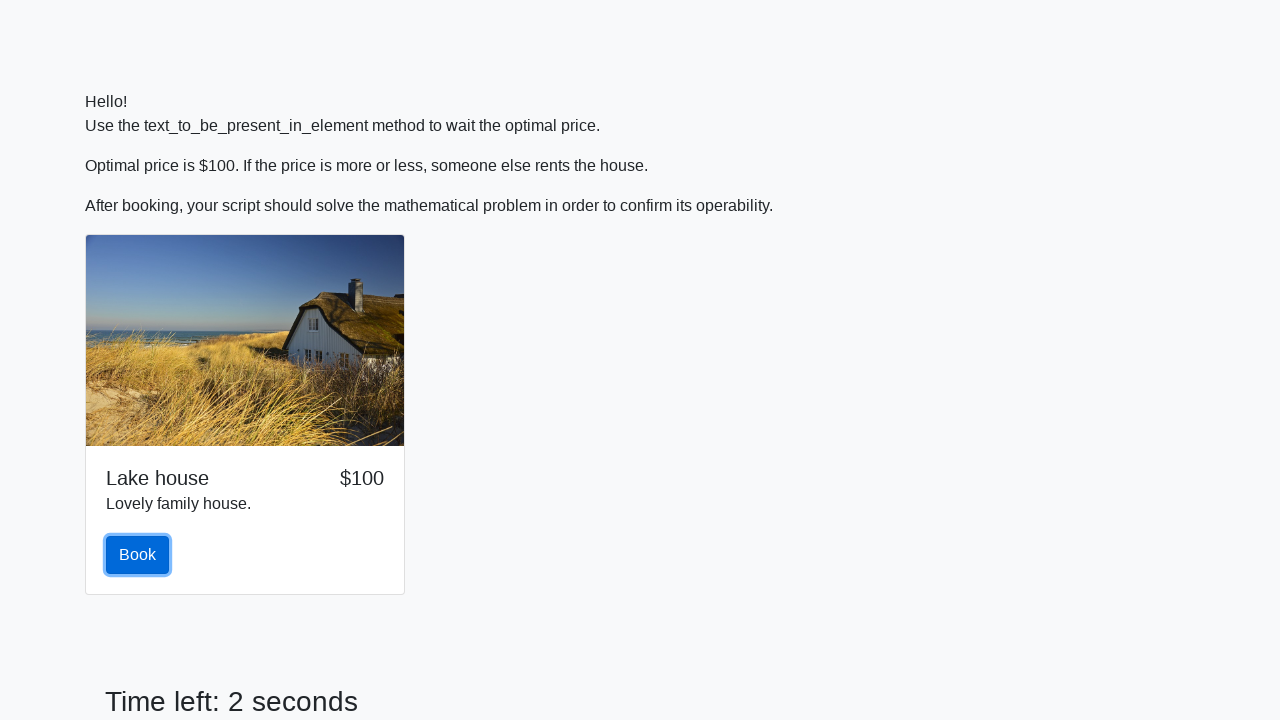

Filled answer field with calculated value: 2.40155334283626 on #answer
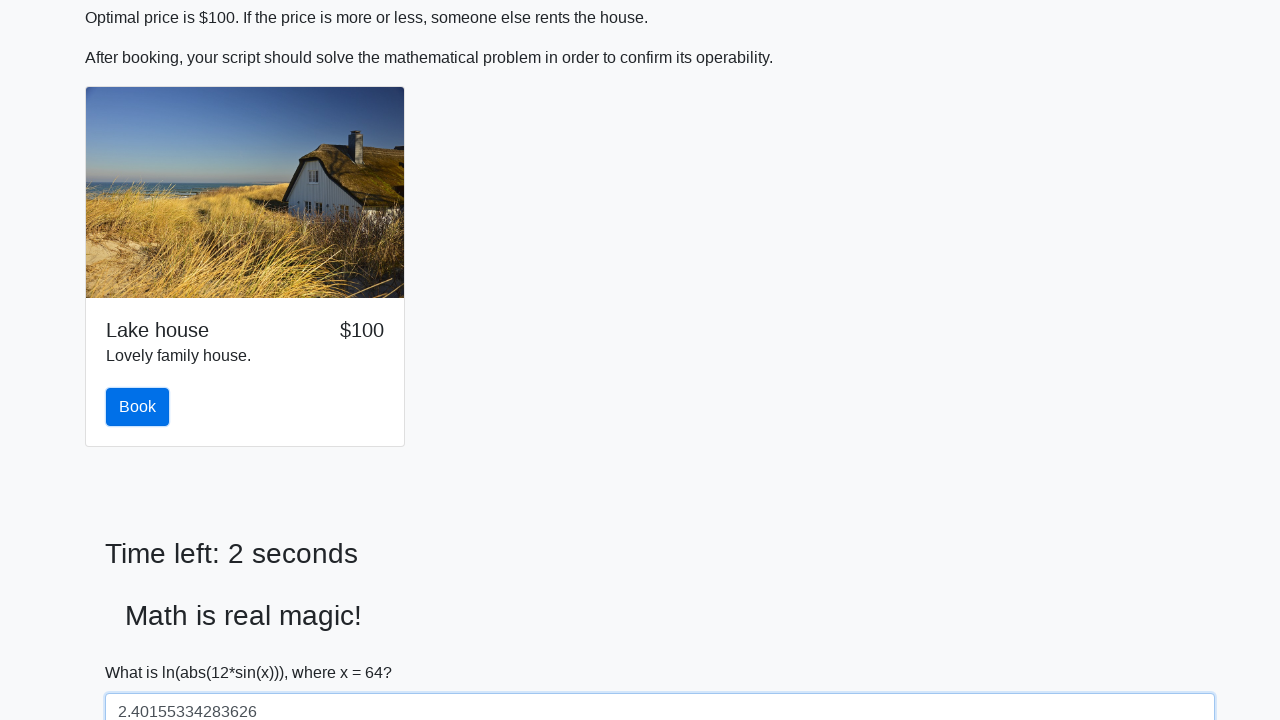

Clicked the solve button to submit the answer at (143, 651) on #solve
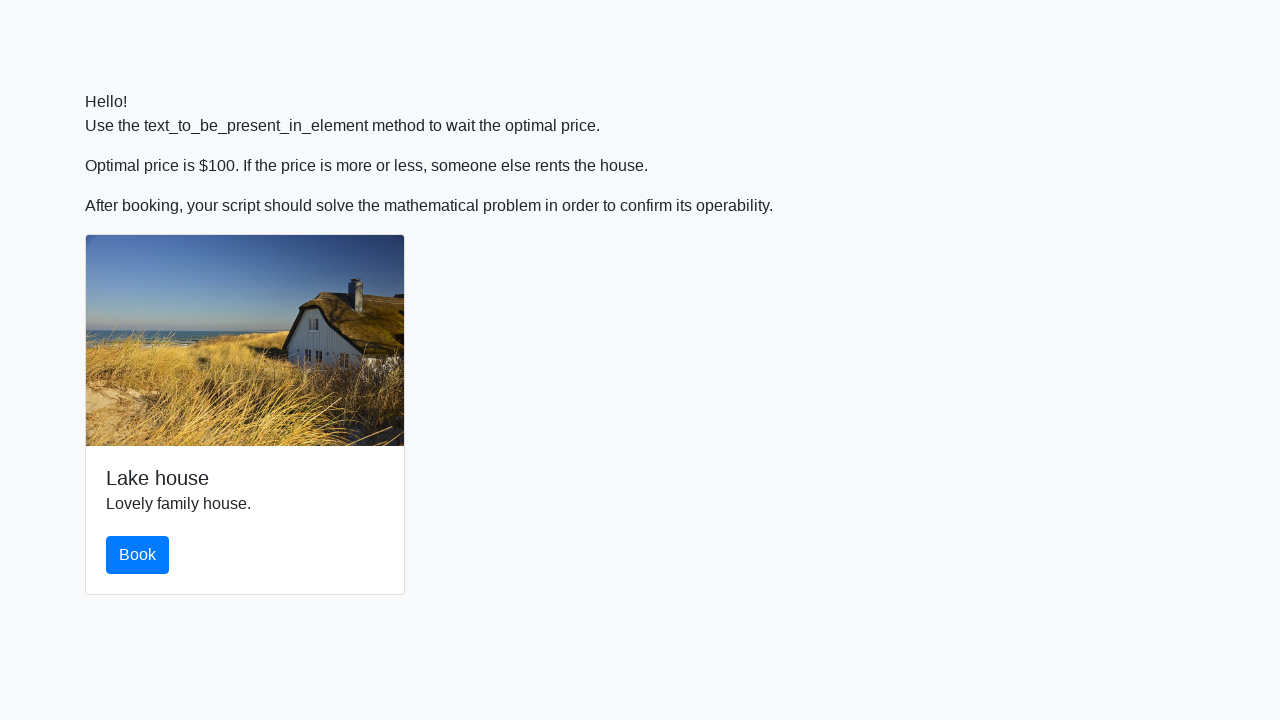

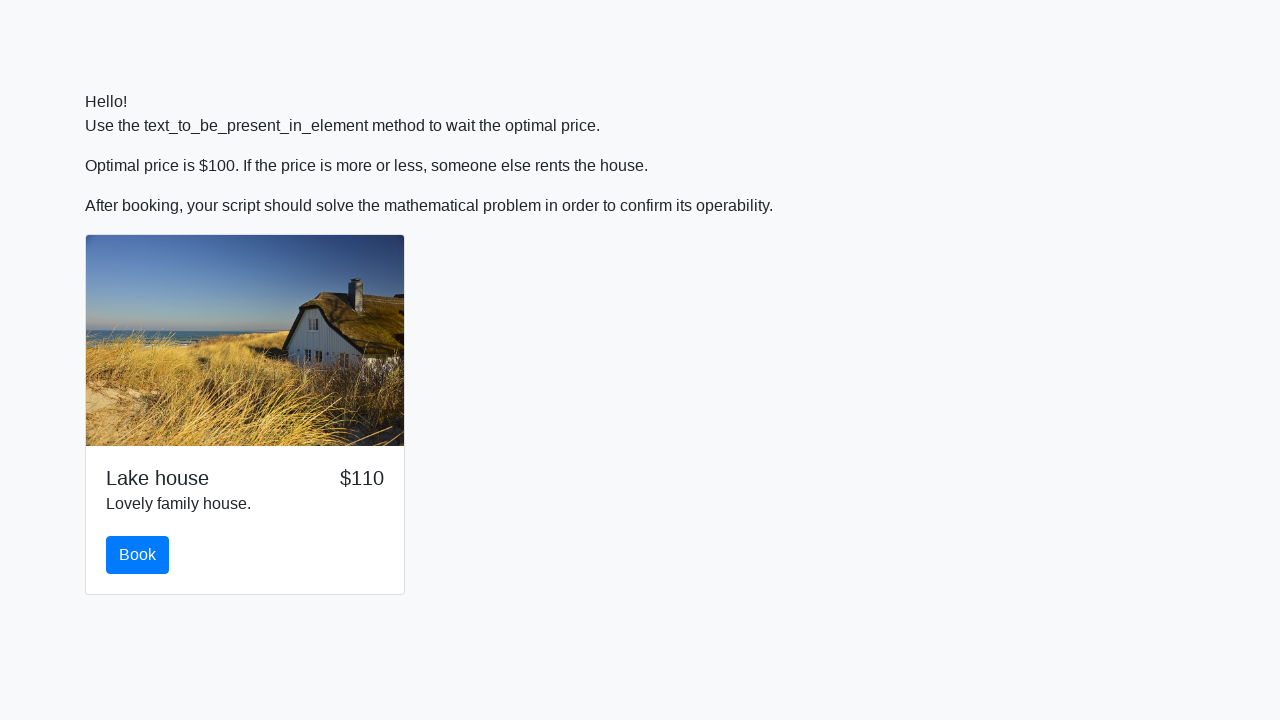